Tests alert handling functionality by entering a name, triggering an alert, accepting it, and verifying the alert text contains the entered name

Starting URL: https://rahulshettyacademy.com/AutomationPractice/

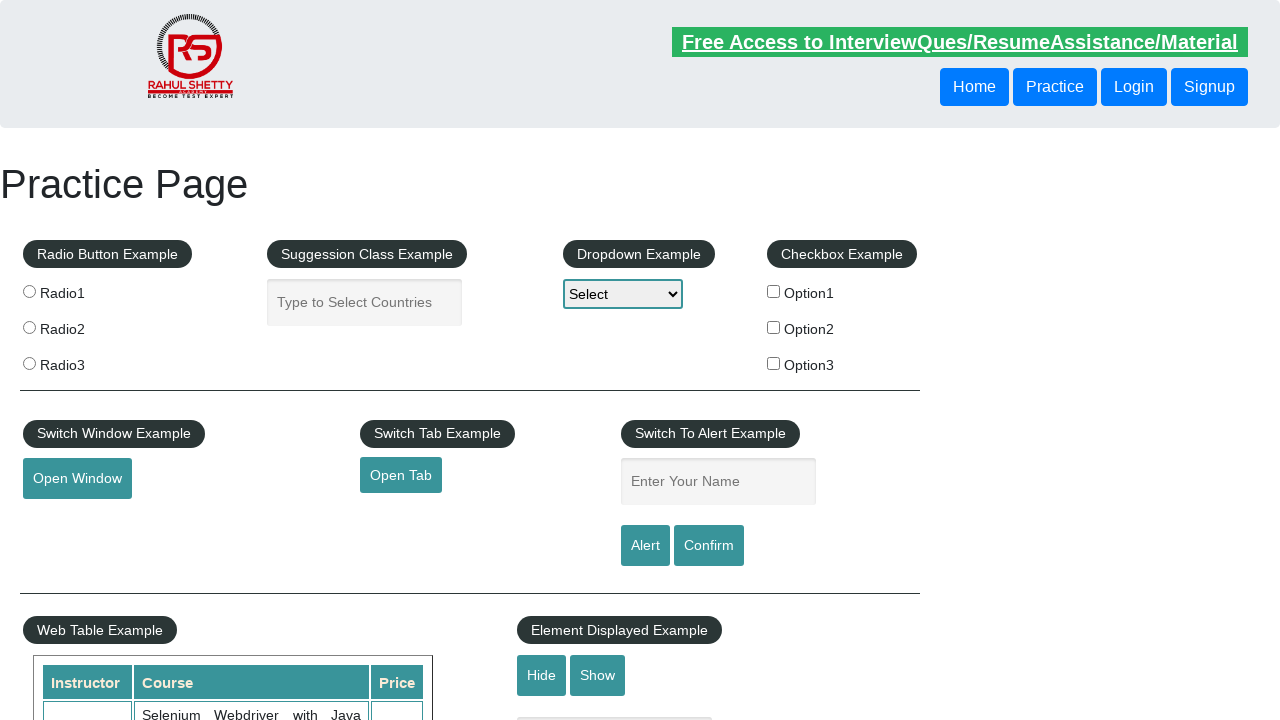

Filled name input field with 'rahul' on #name
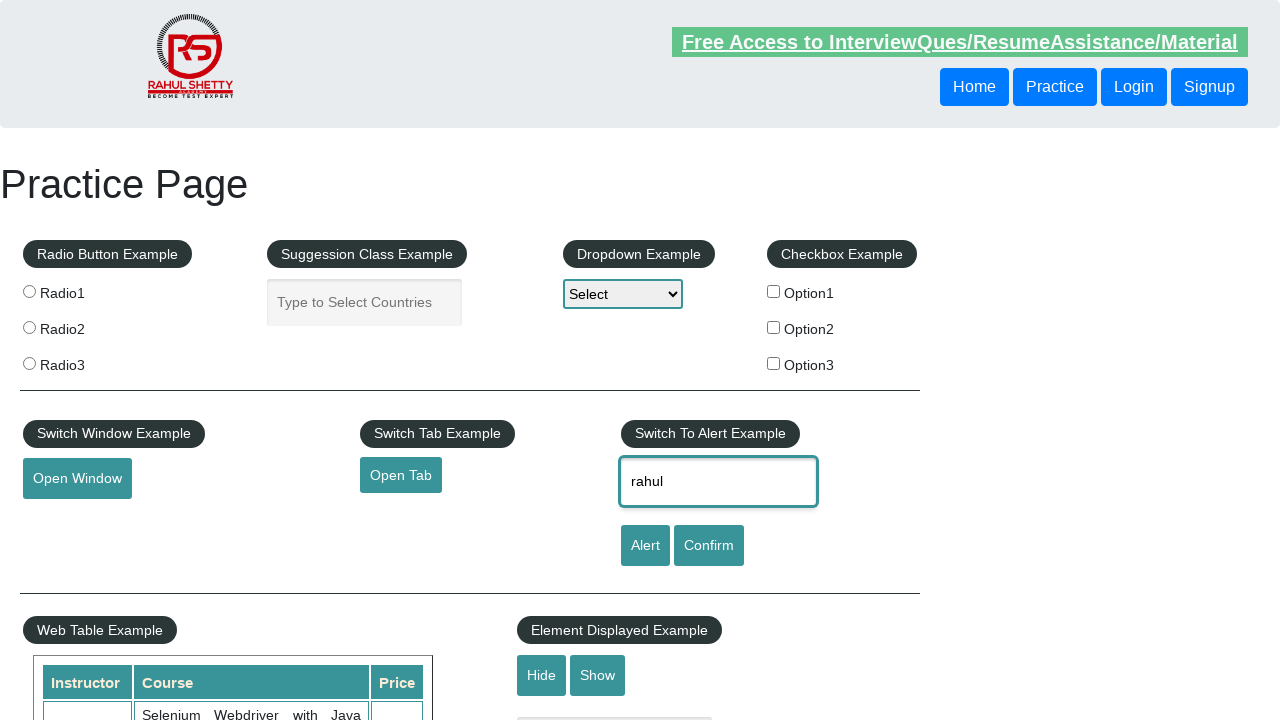

Clicked alert button to trigger alert at (645, 546) on #alertbtn
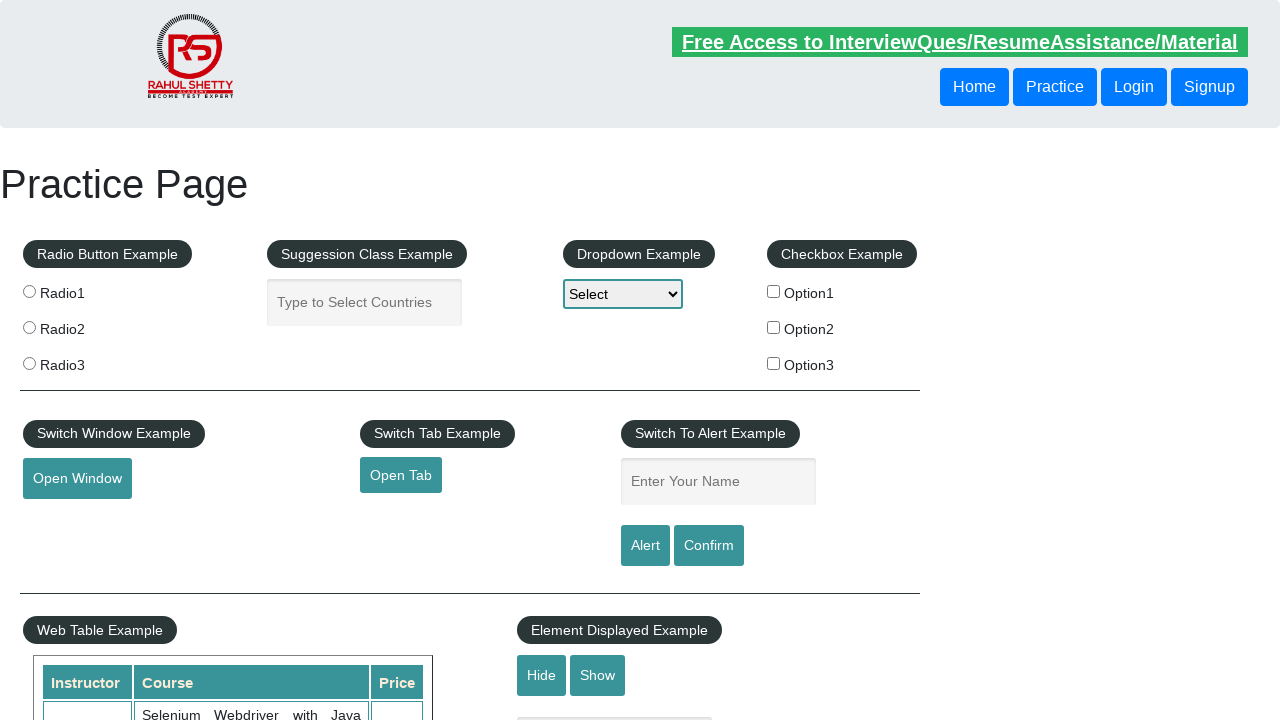

Set up dialog handler to accept alerts
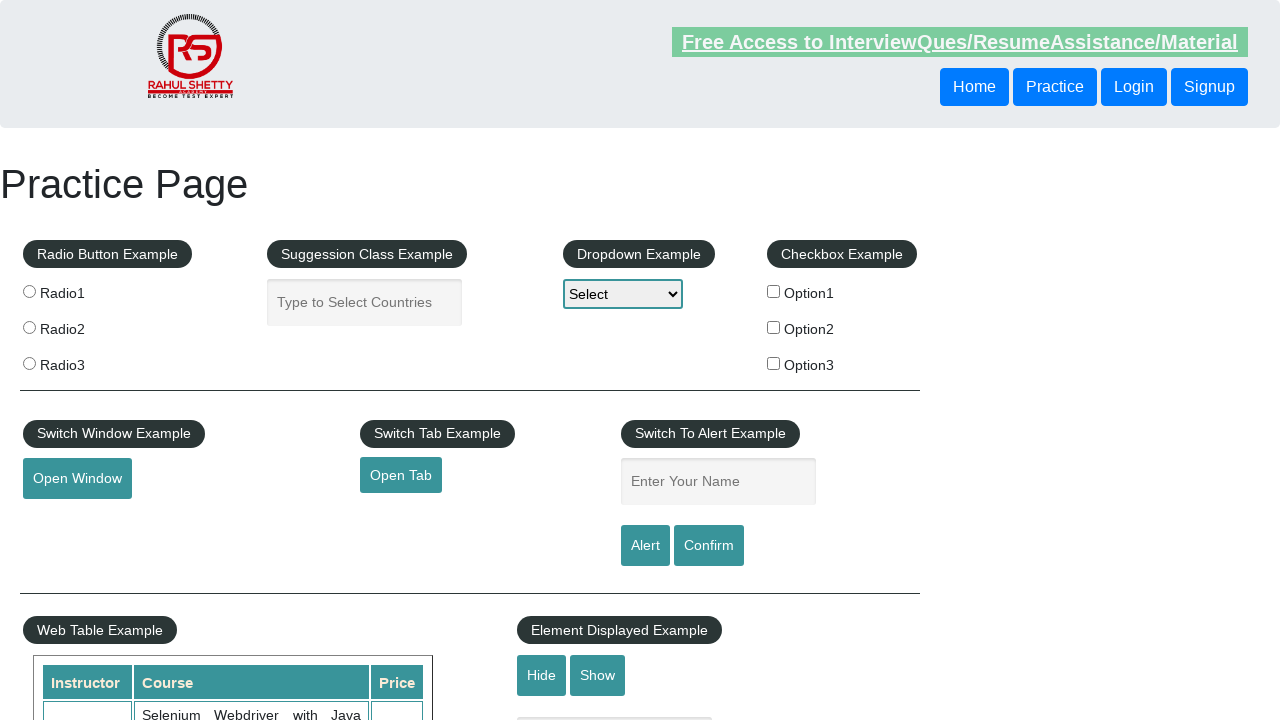

Clicked alert button again with handler ready at (645, 546) on #alertbtn
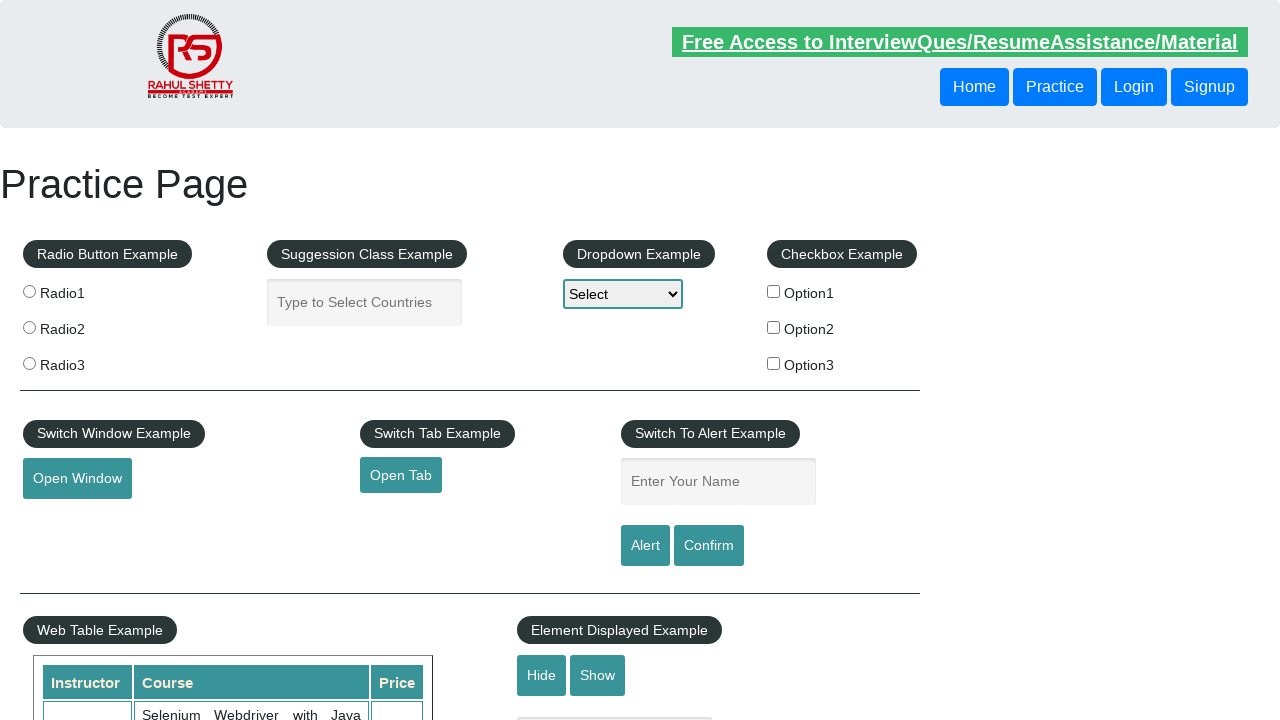

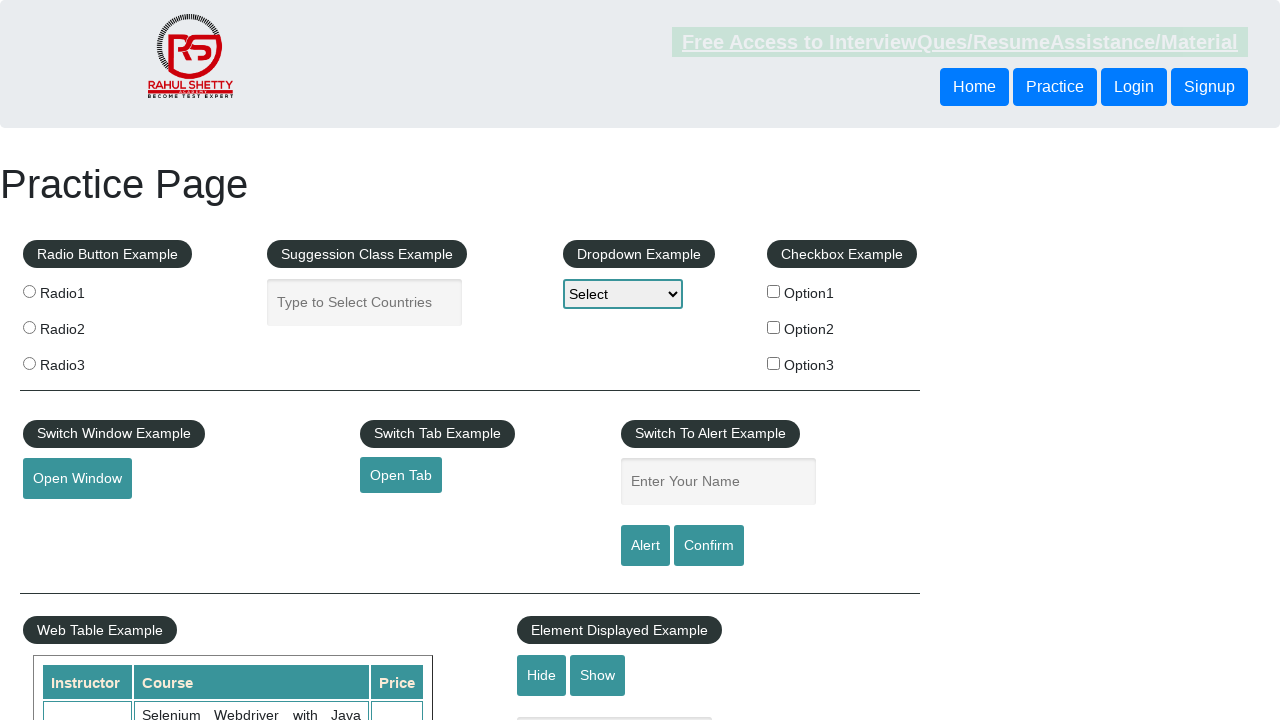